Tests a dynamic form by reading two numbers displayed on the page, calculating their sum, selecting that value from a dropdown, and submitting the form.

Starting URL: http://suninjuly.github.io/selects2.html

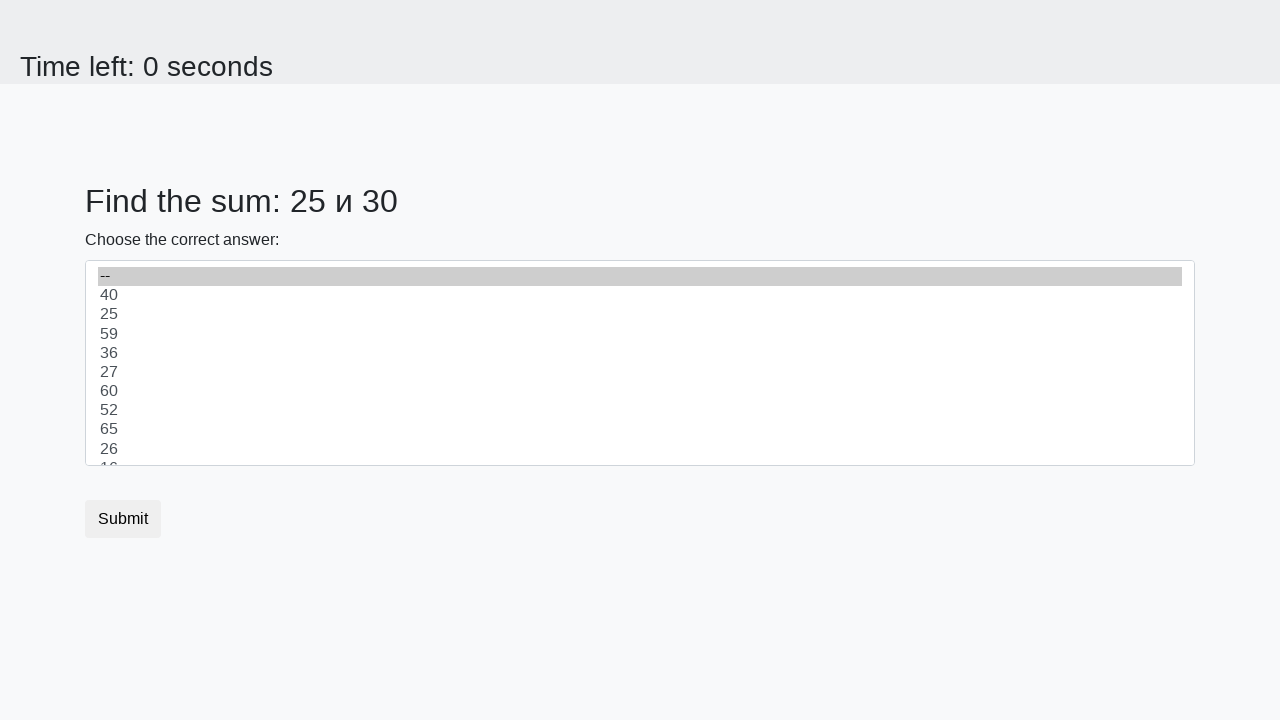

Read first number from #num1 element
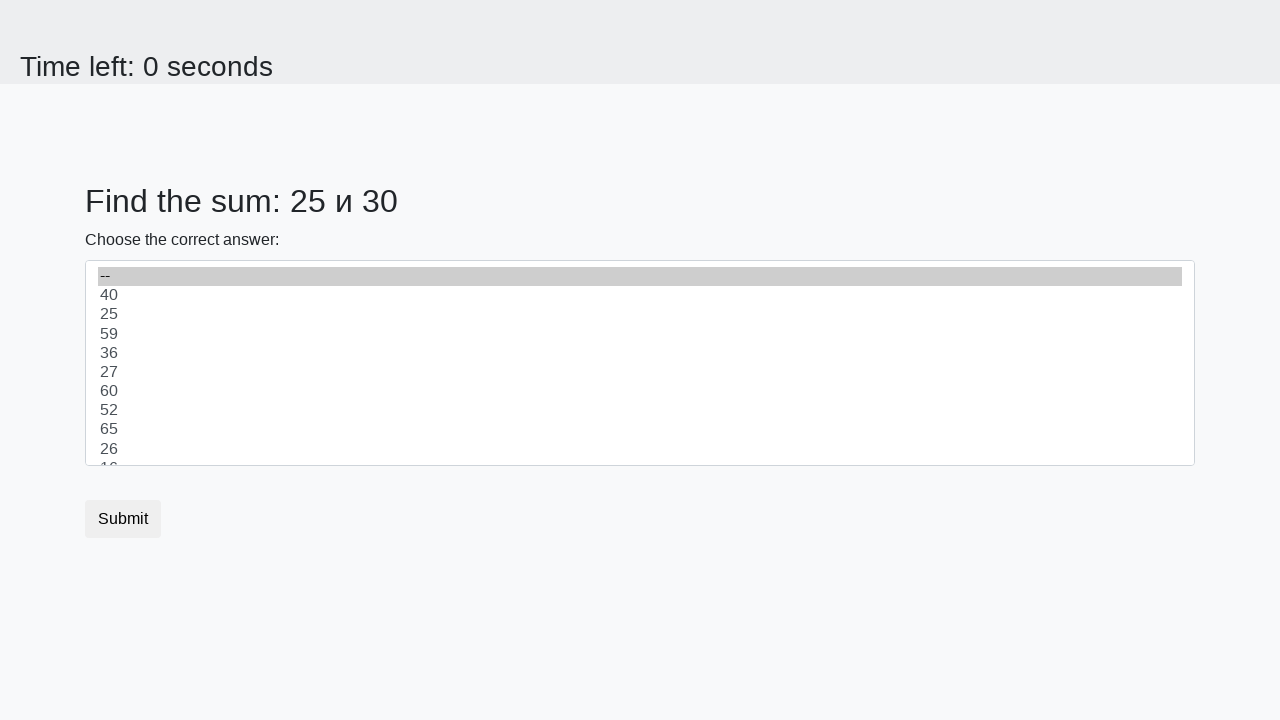

Read second number from #num2 element
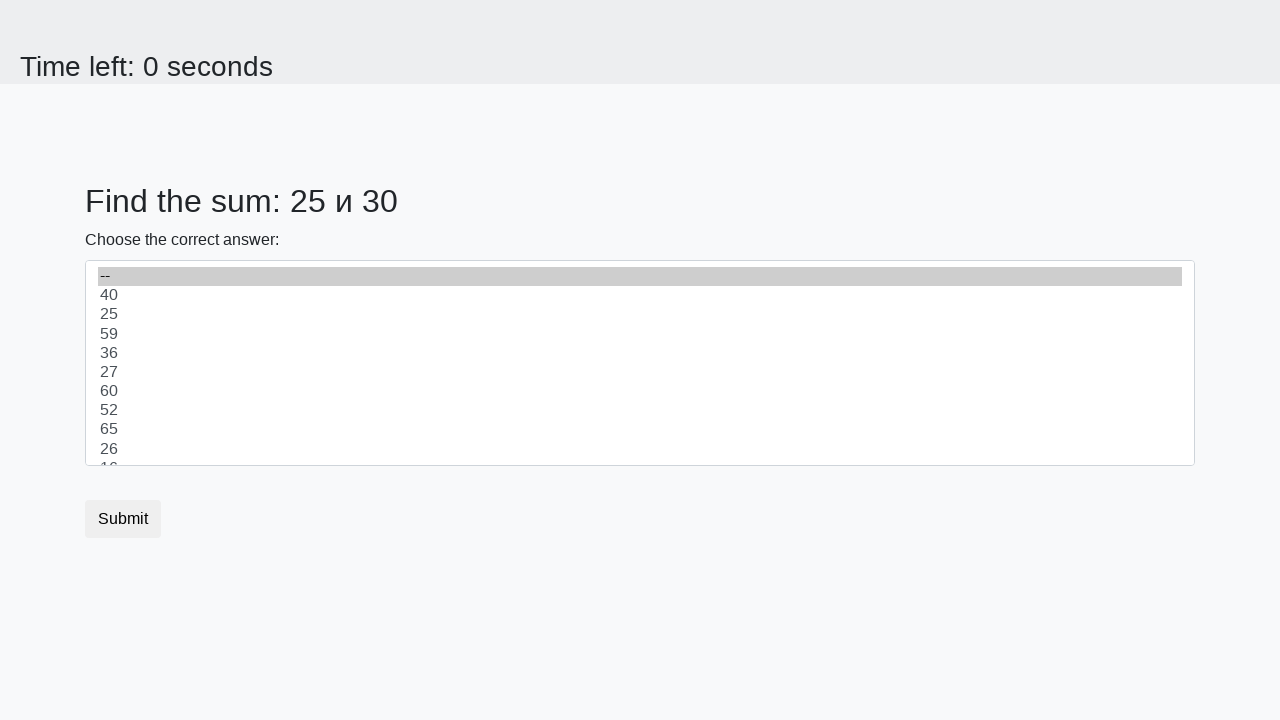

Calculated sum of 25 + 30 = 55
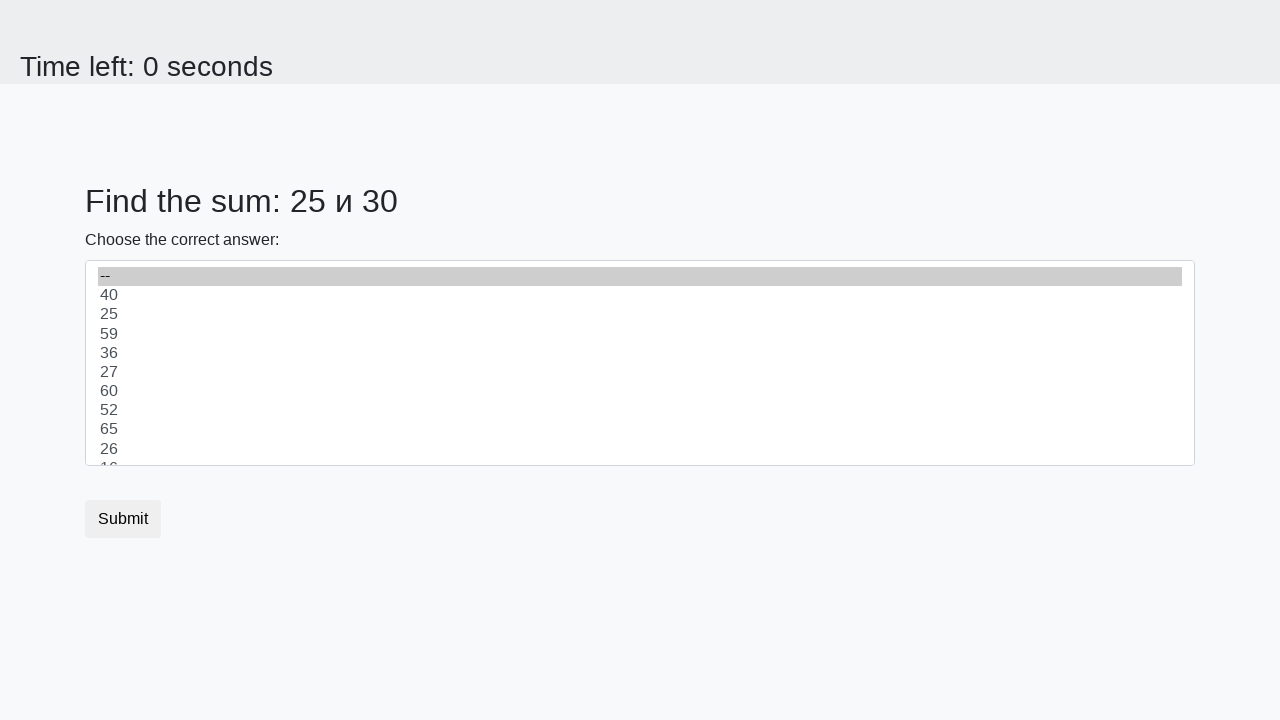

Selected value '55' from dropdown on select
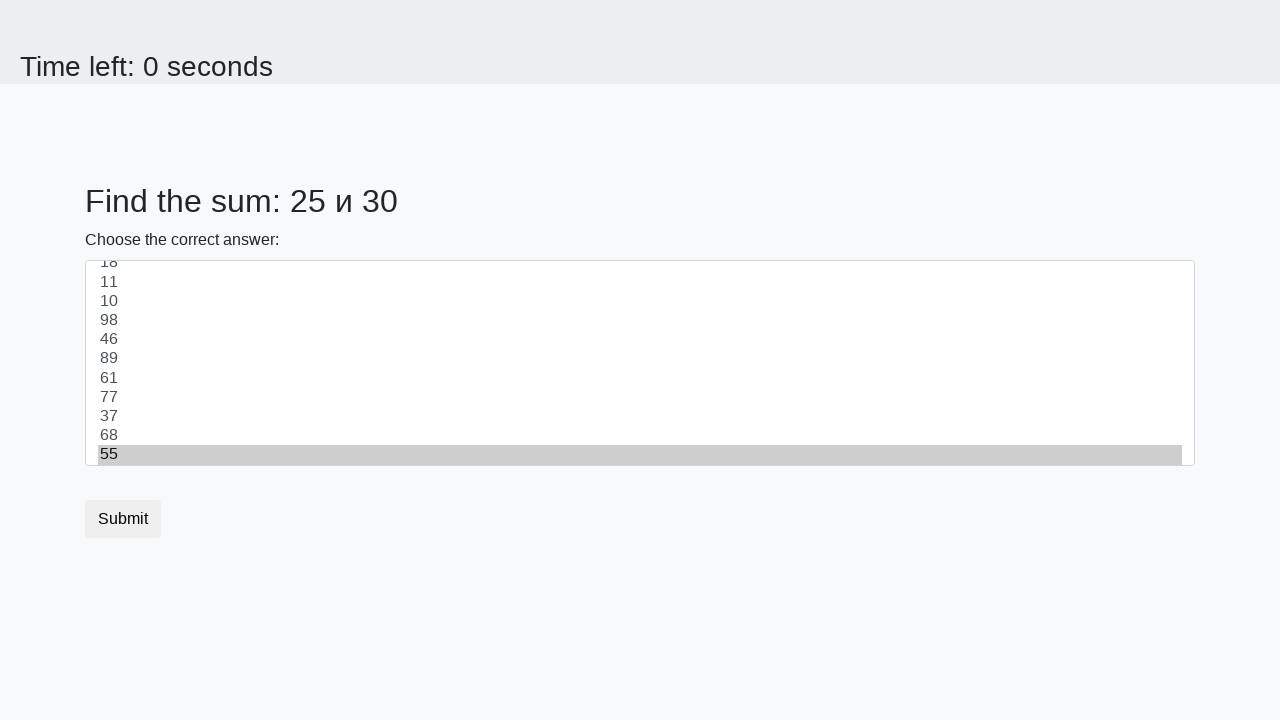

Clicked submit button to submit form at (123, 519) on button[type='submit']
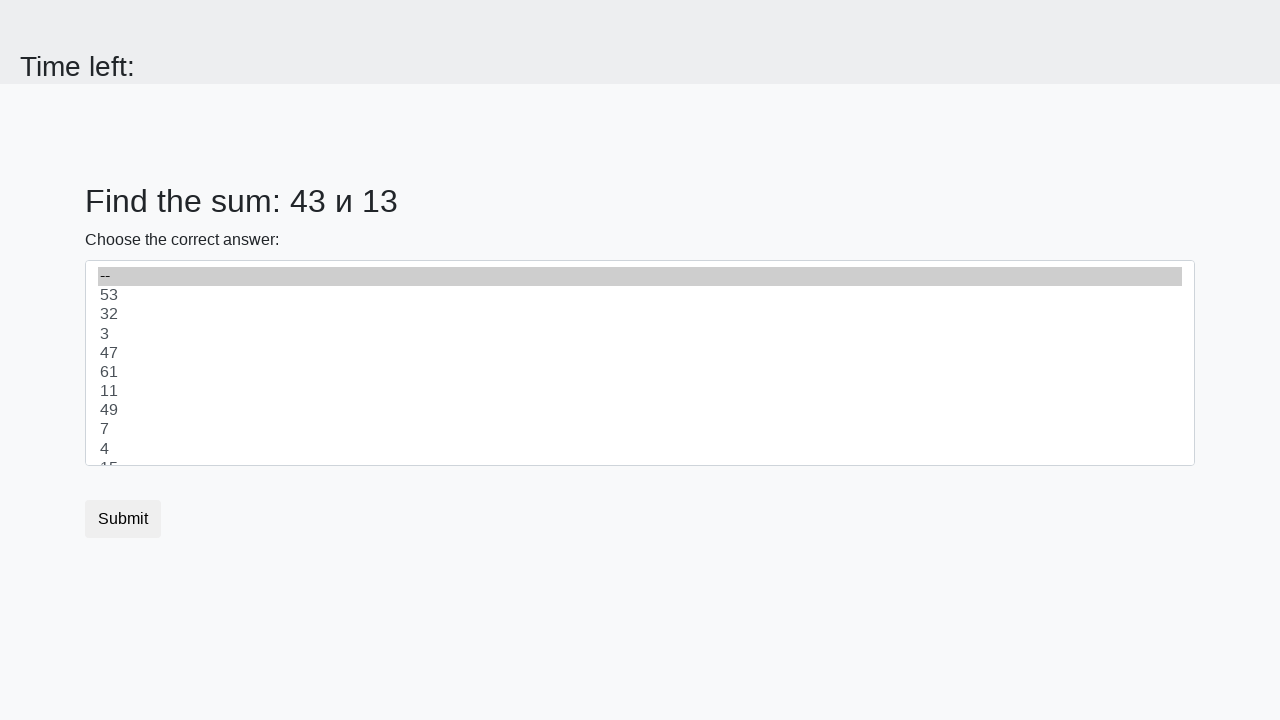

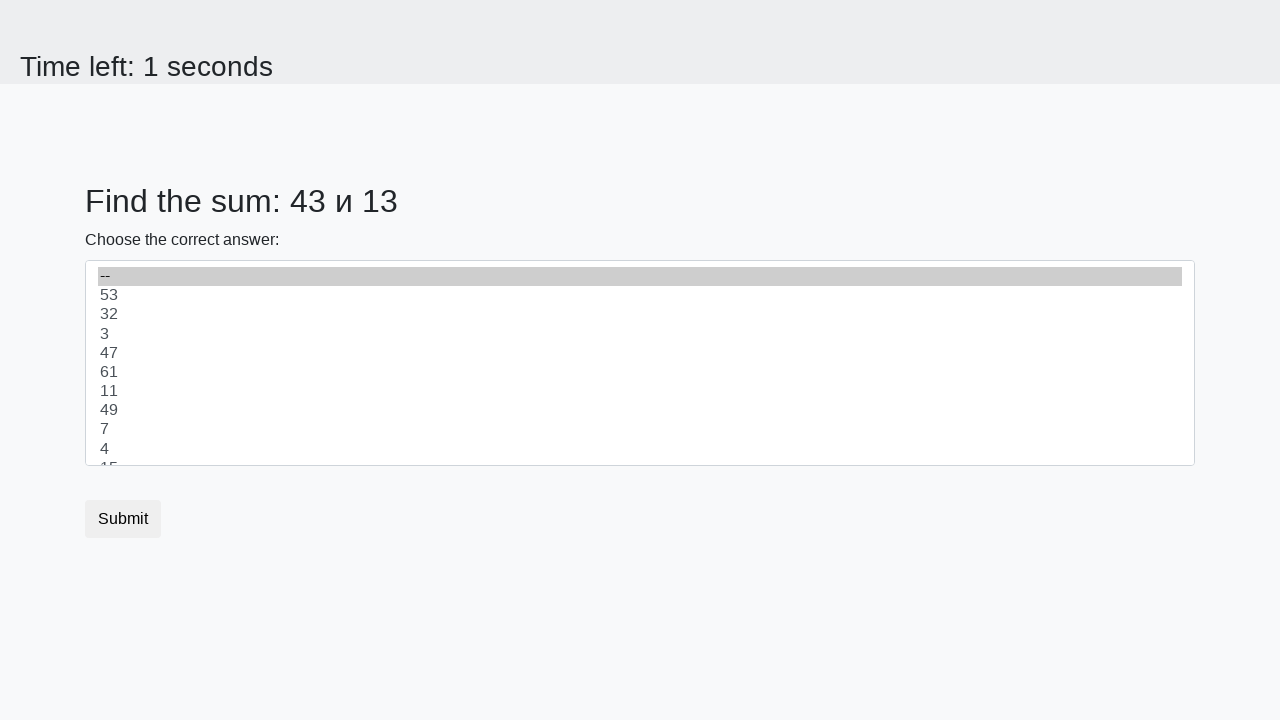